Tests drag and drop functionality on jQuery UI's draggable demo page by switching to an iframe and dragging an element by a specified offset

Starting URL: https://jqueryui.com/draggable/

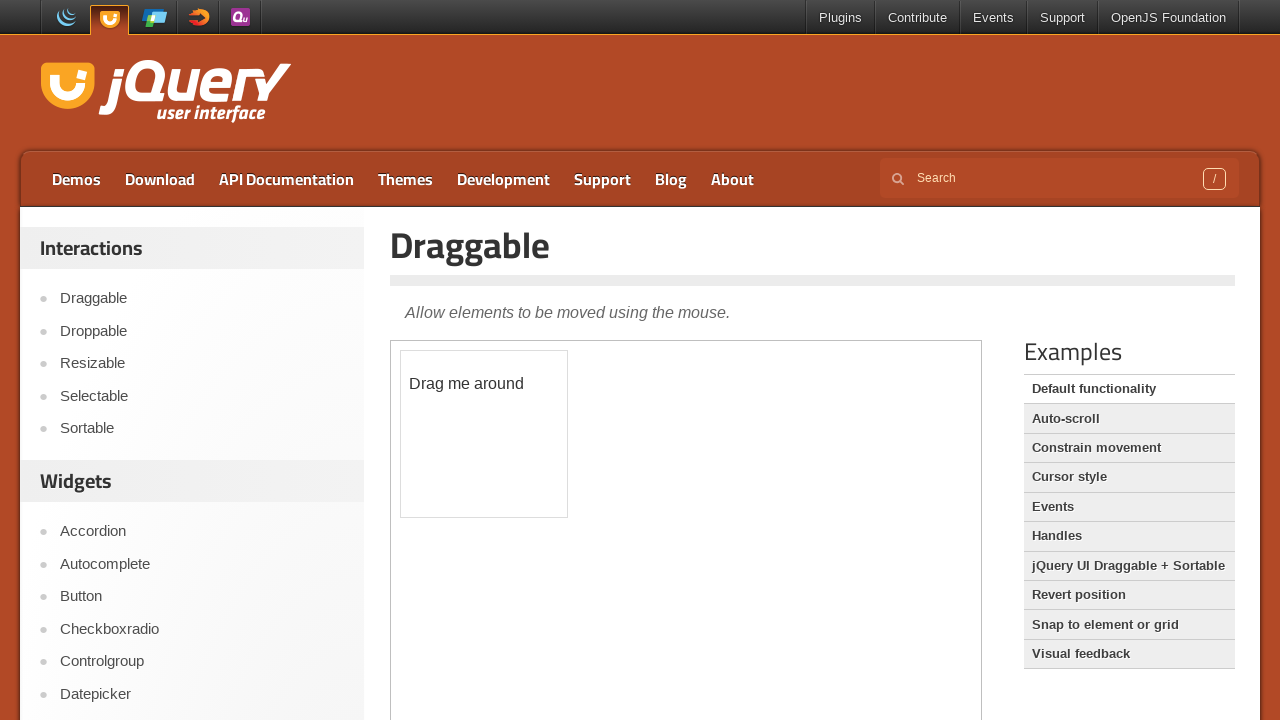

Navigated to jQuery UI draggable demo page
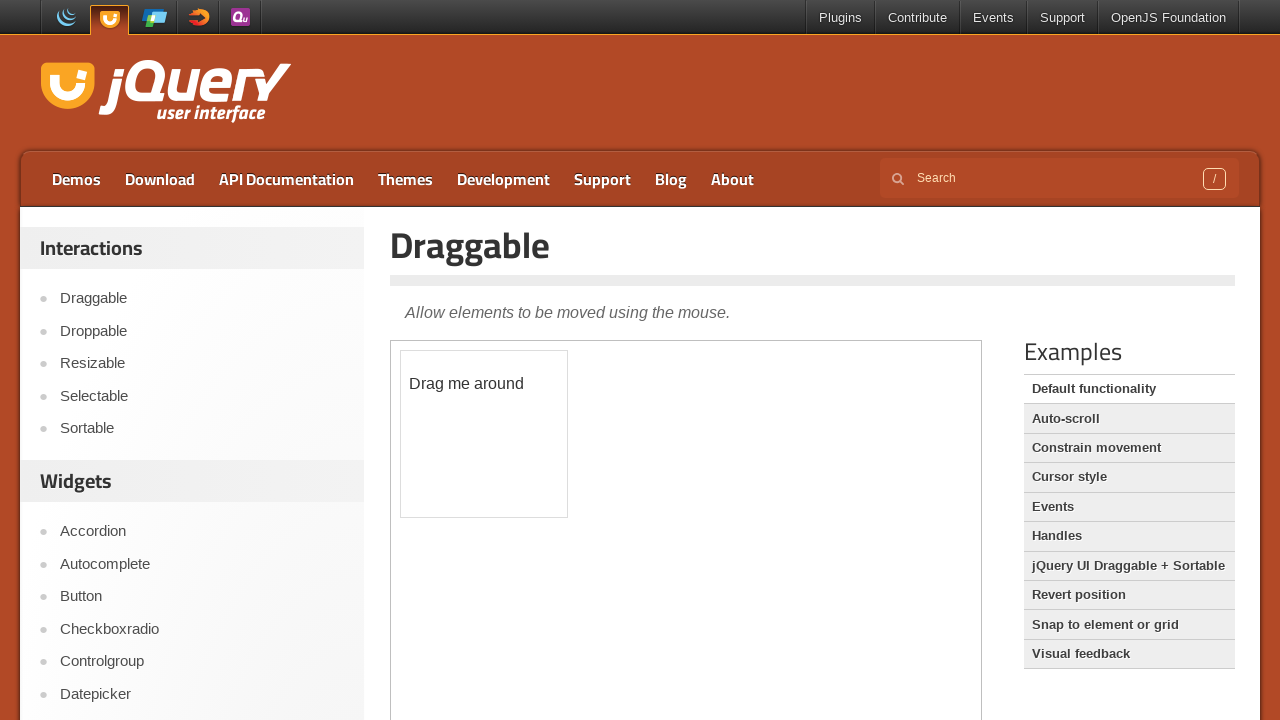

Located and switched to demo iframe
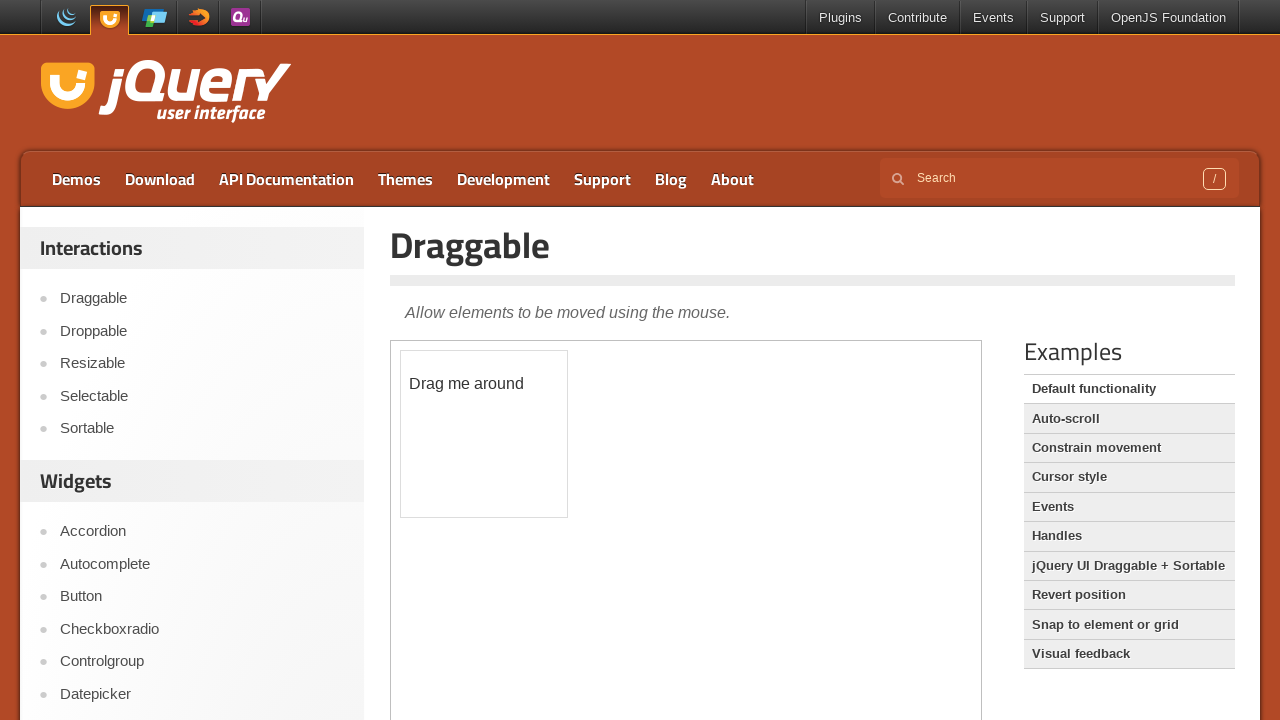

Draggable element is visible
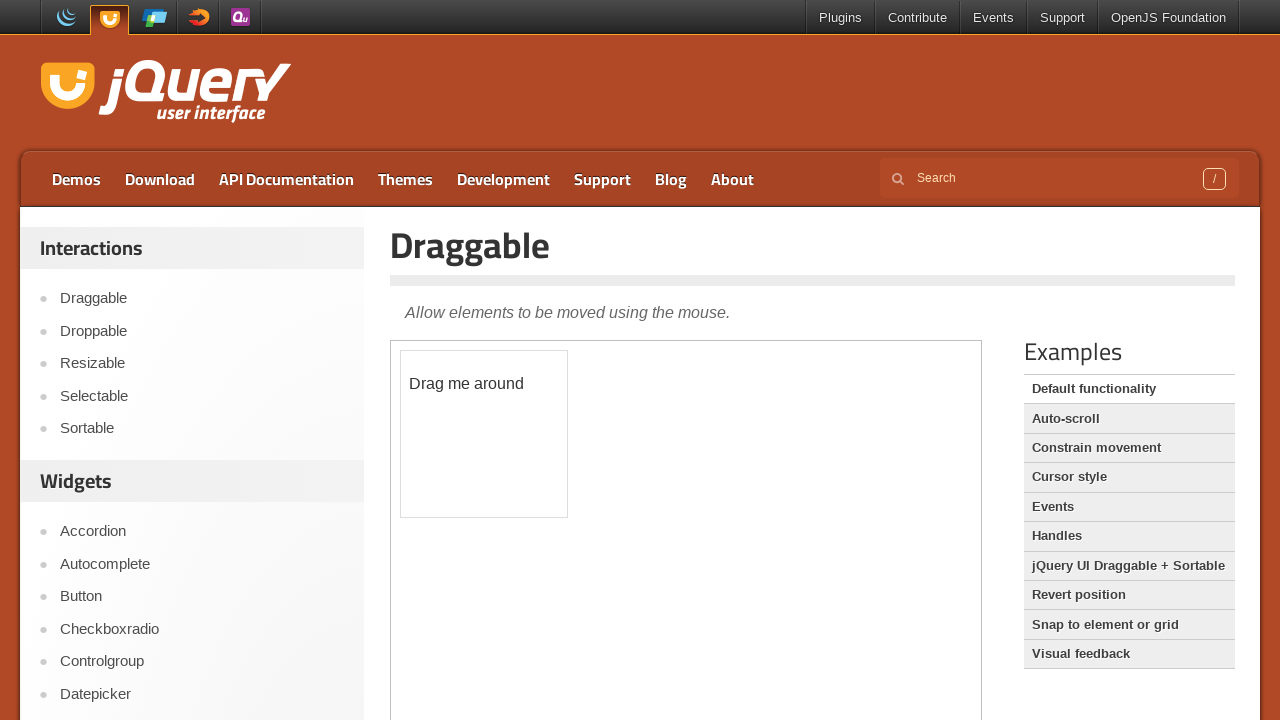

Retrieved bounding box of draggable element
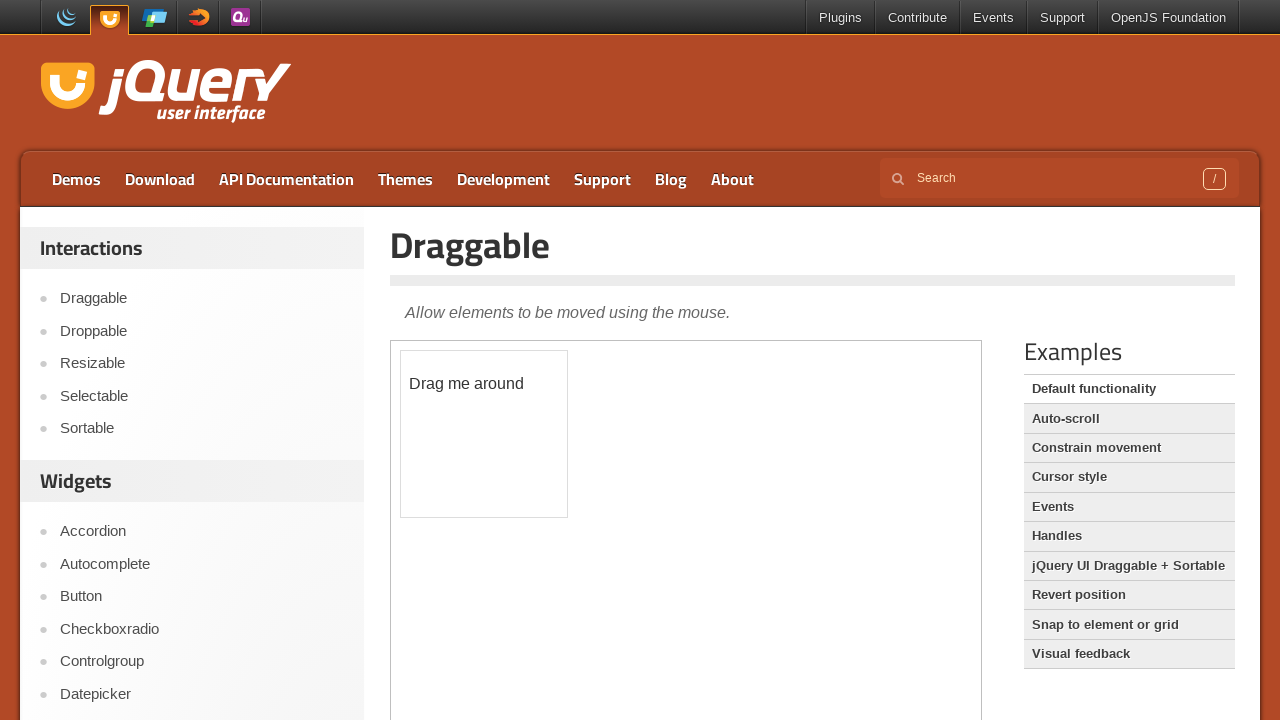

Moved mouse to center of draggable element at (484, 434)
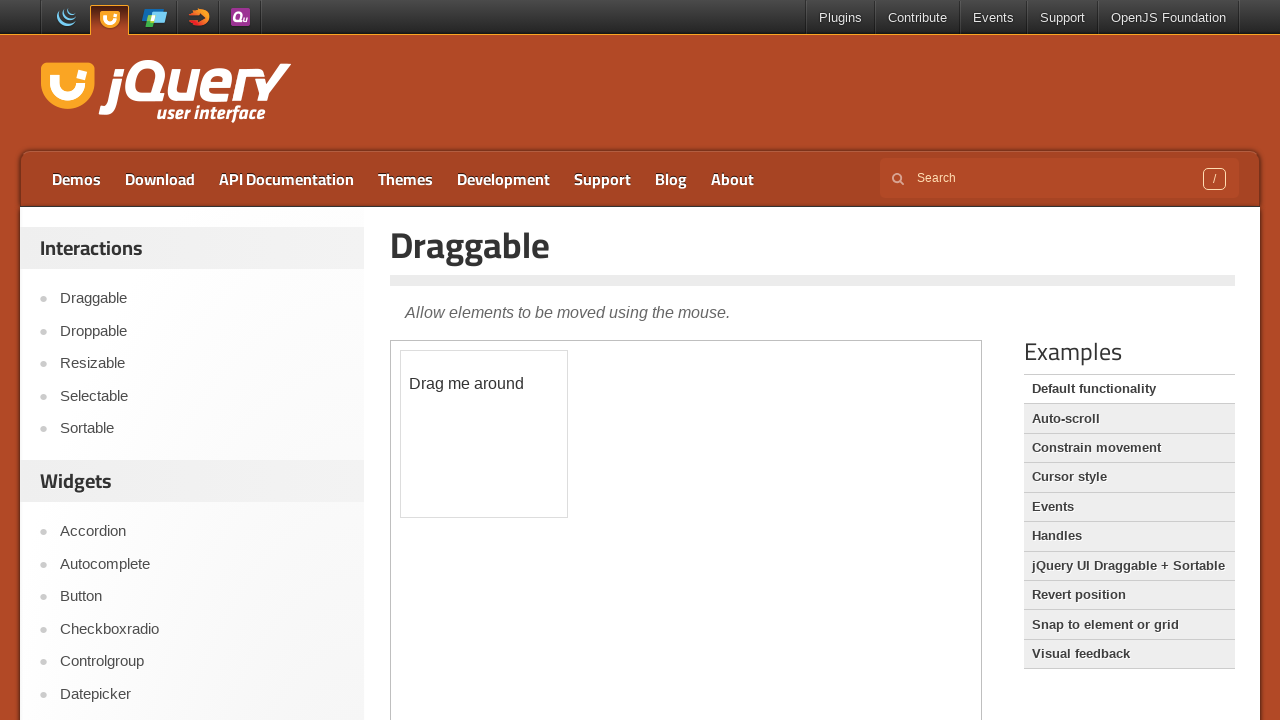

Pressed mouse button down to start drag at (484, 434)
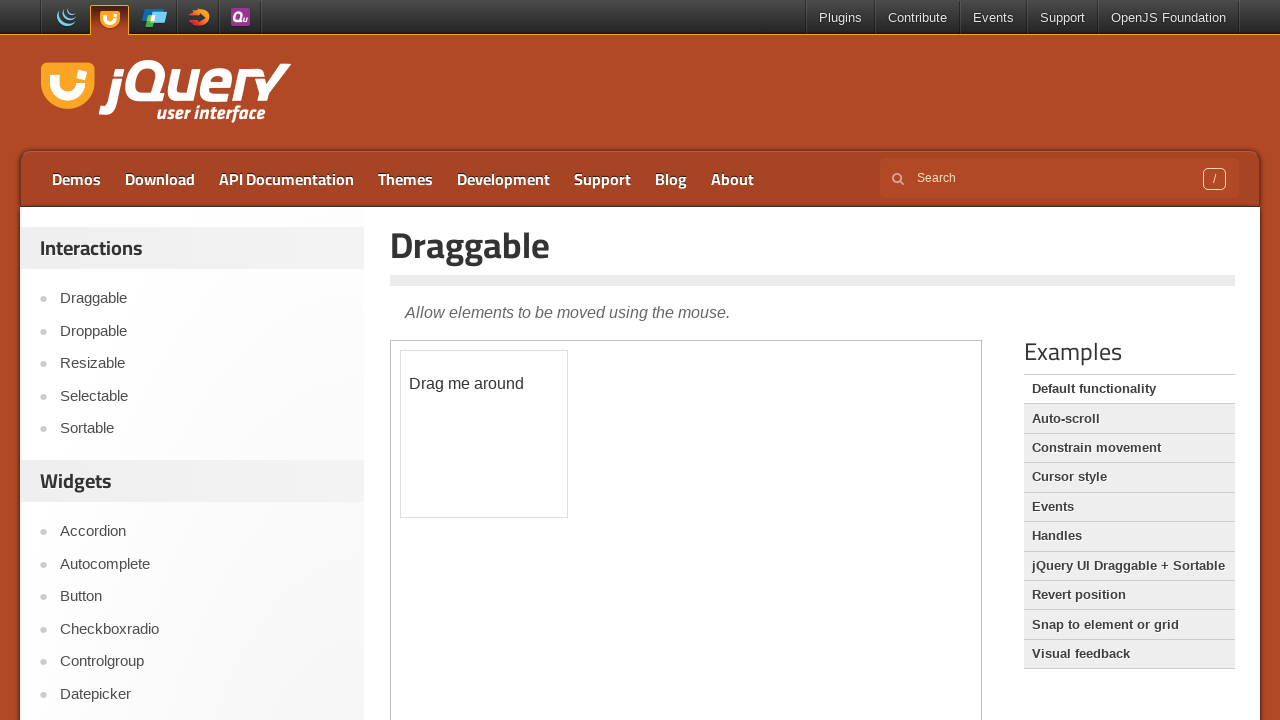

Dragged element 100px right and 60px down at (584, 494)
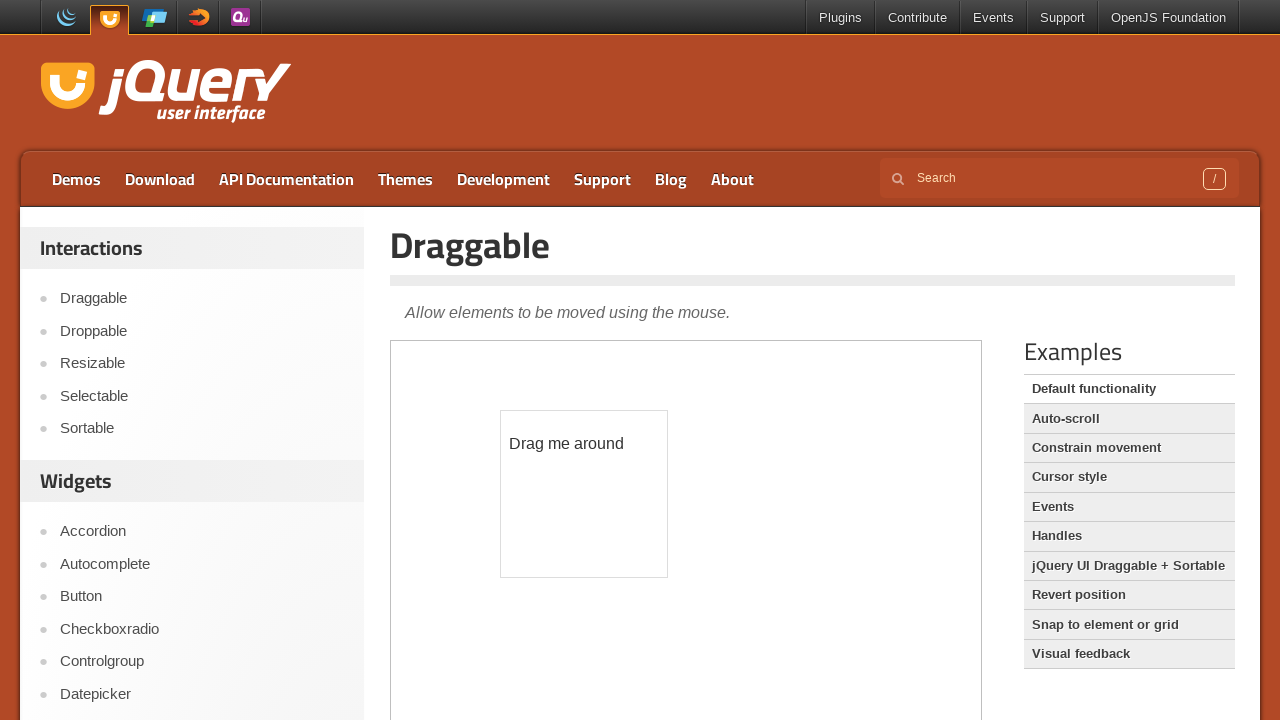

Released mouse button to complete drag operation at (584, 494)
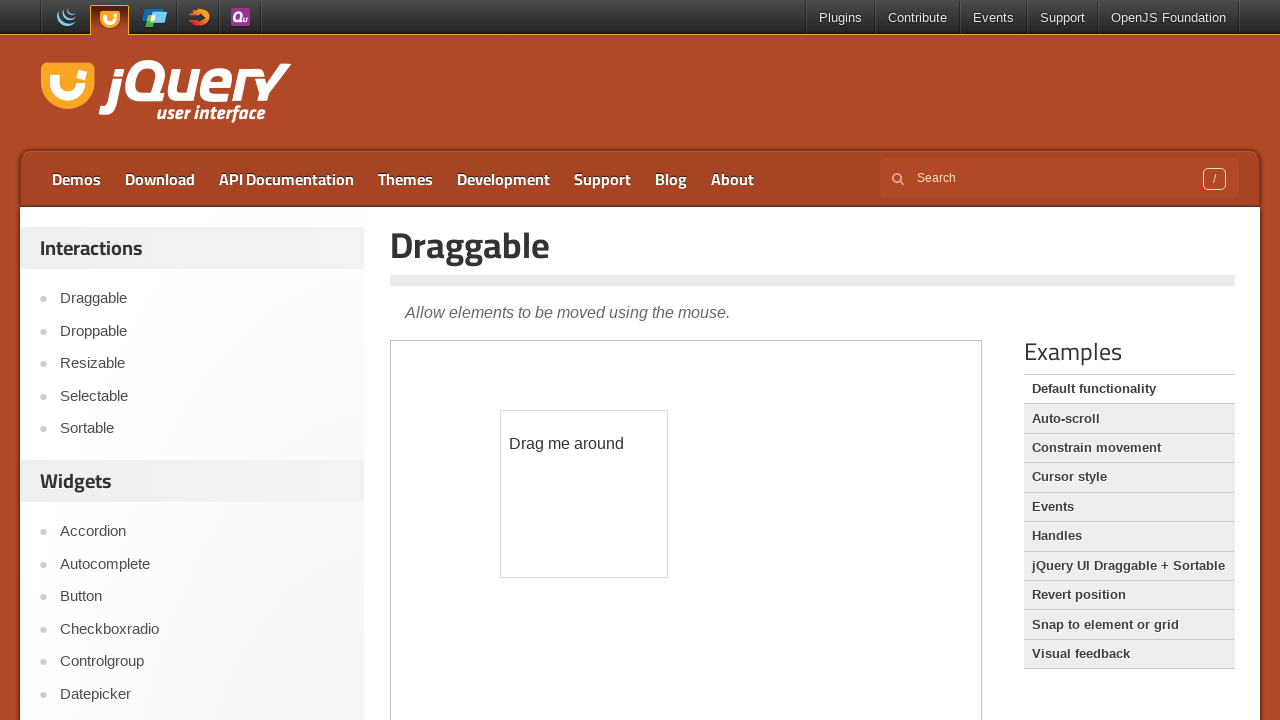

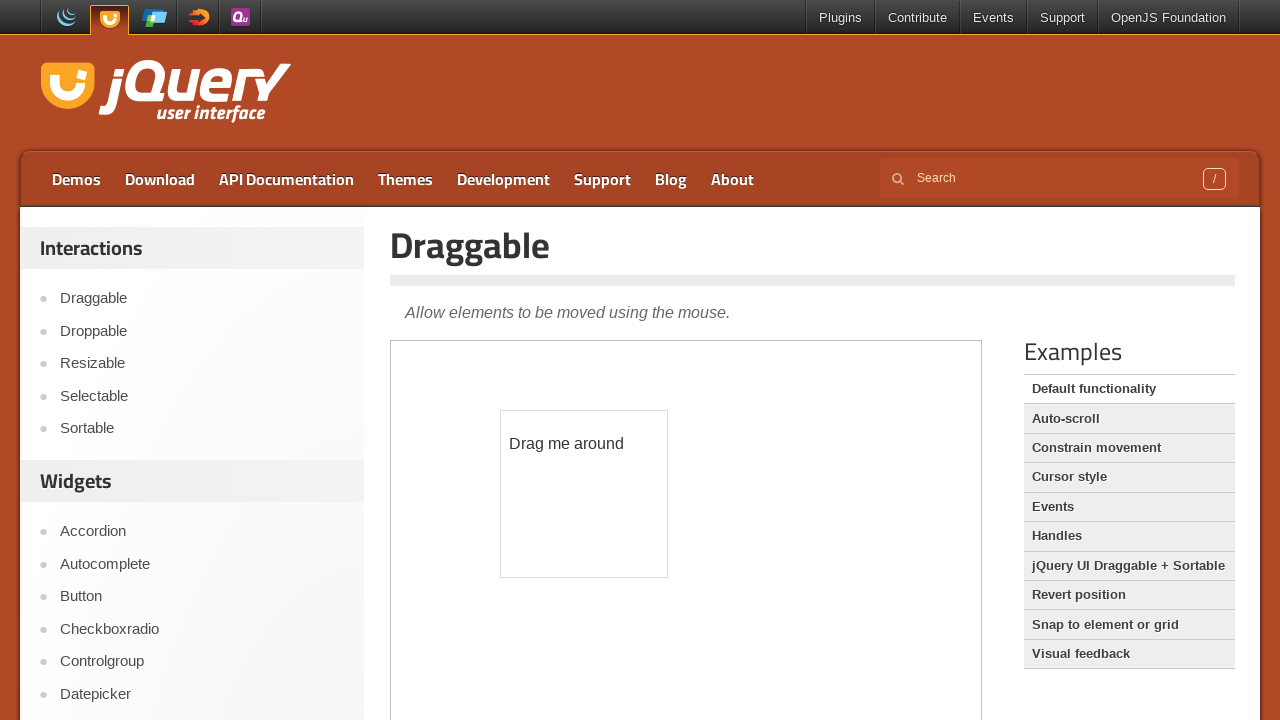